Tests mouse input events by performing single click, double click, and another single click on the page, verifying the active state changes

Starting URL: https://v1.training-support.net/selenium/input-events

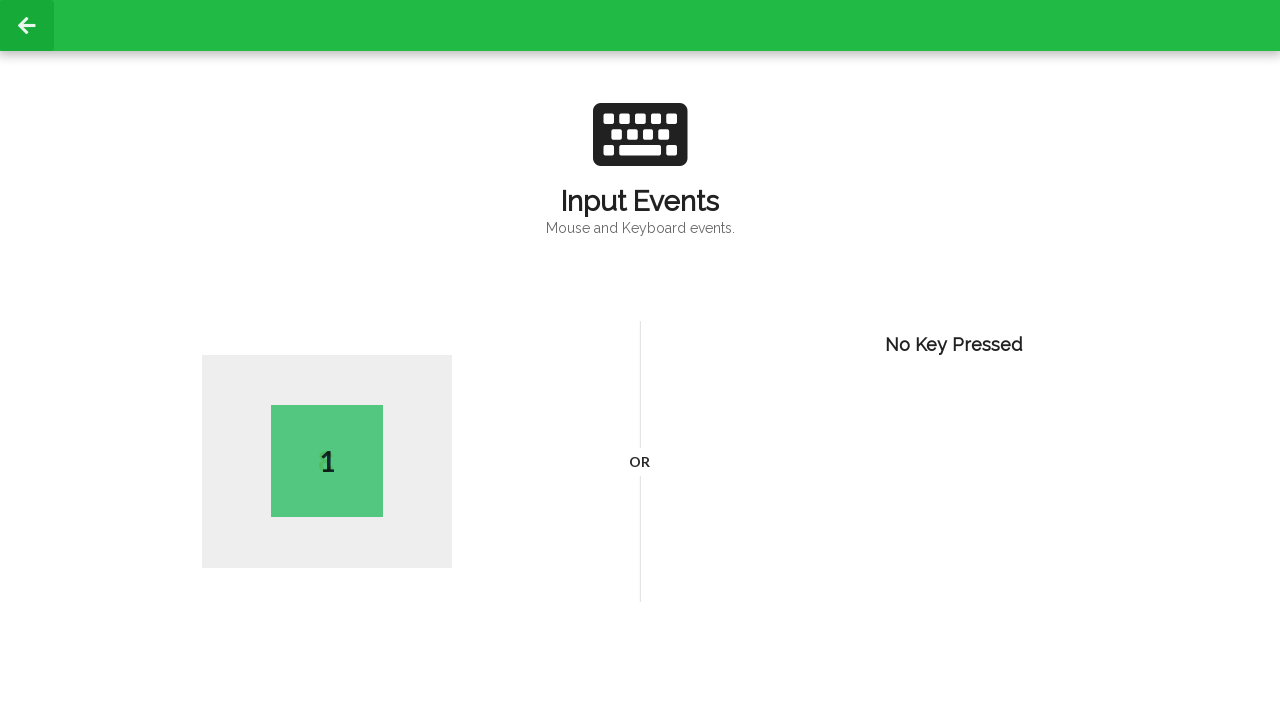

Performed single click on the page at (640, 360) on body
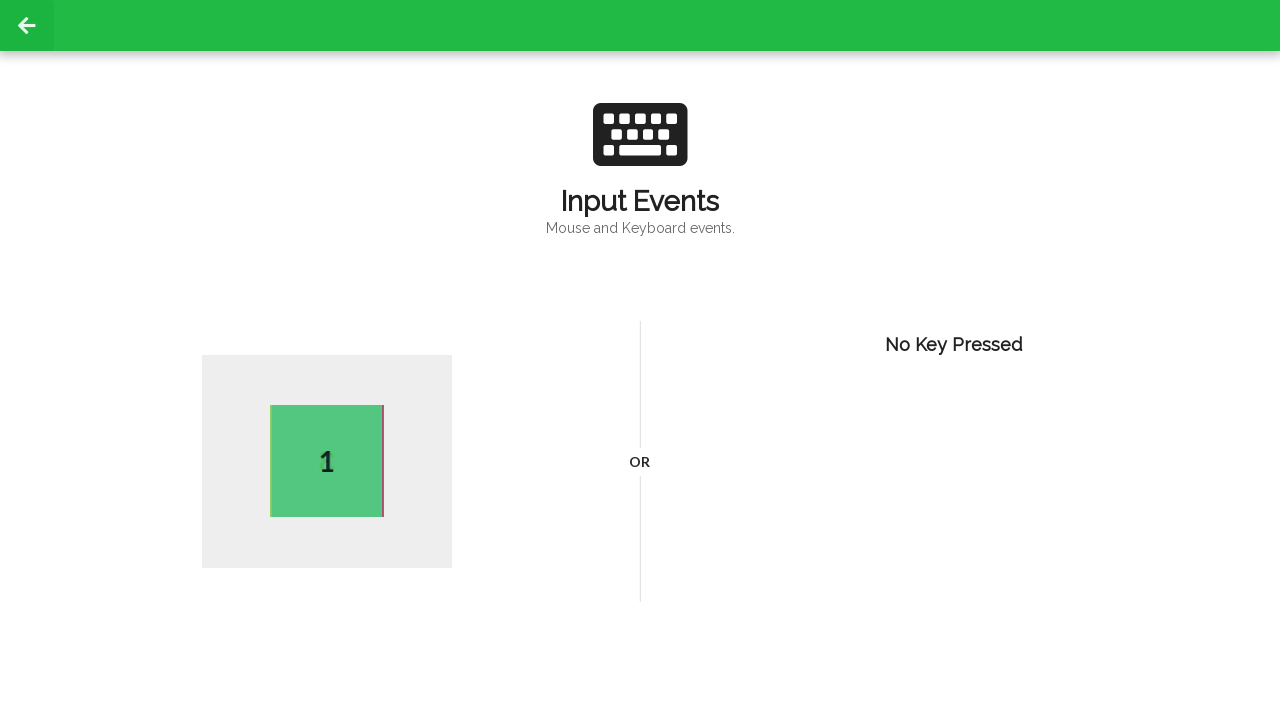

Verified first active element appeared
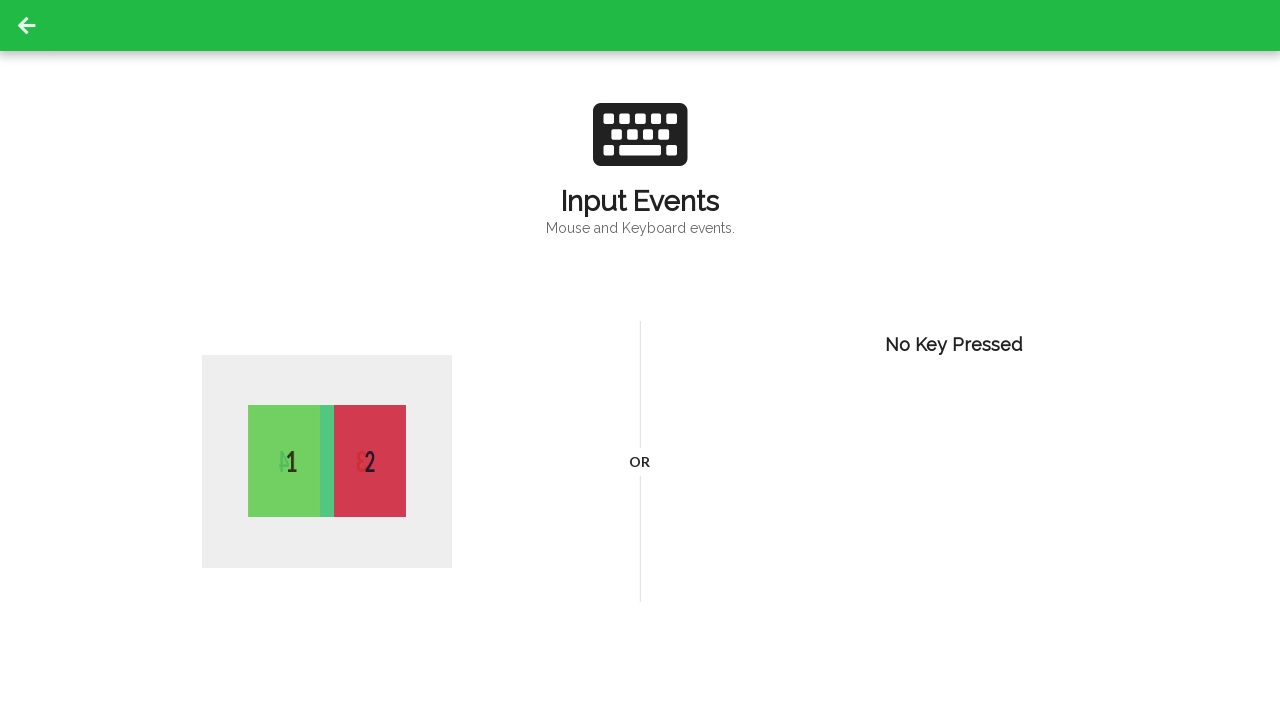

Performed double click on the page at (640, 360) on body
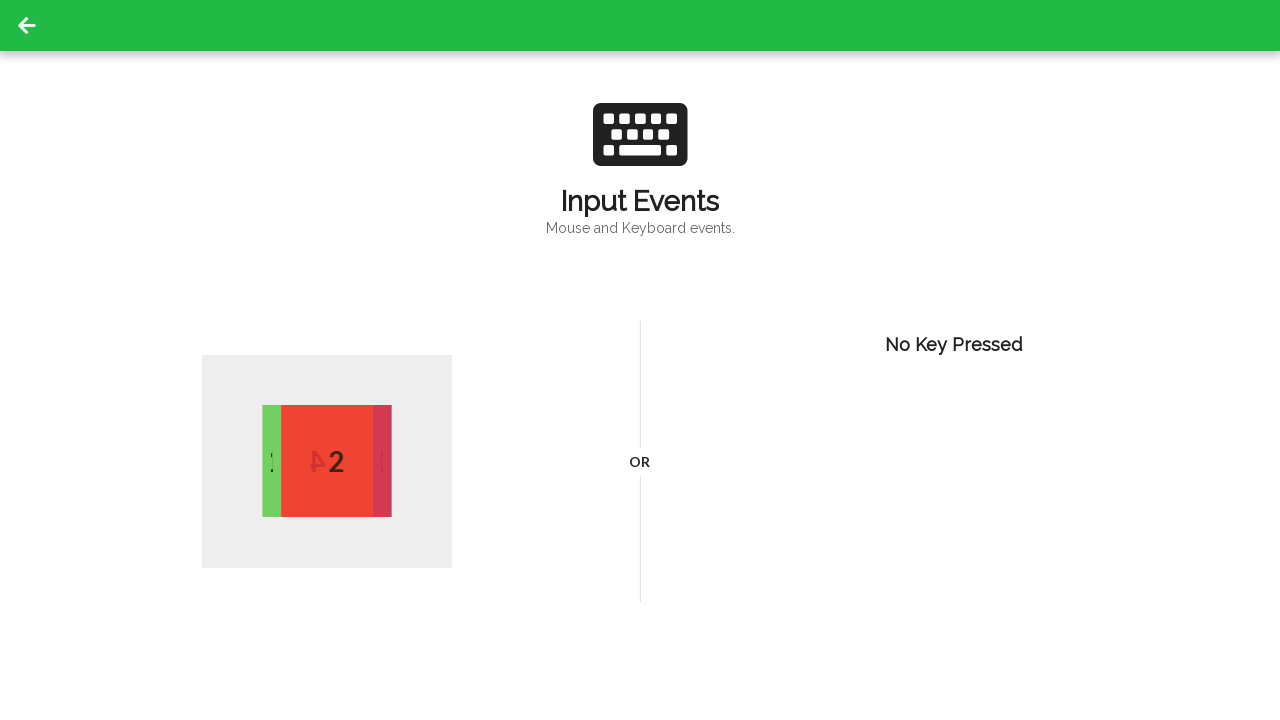

Verified active element updated after double click
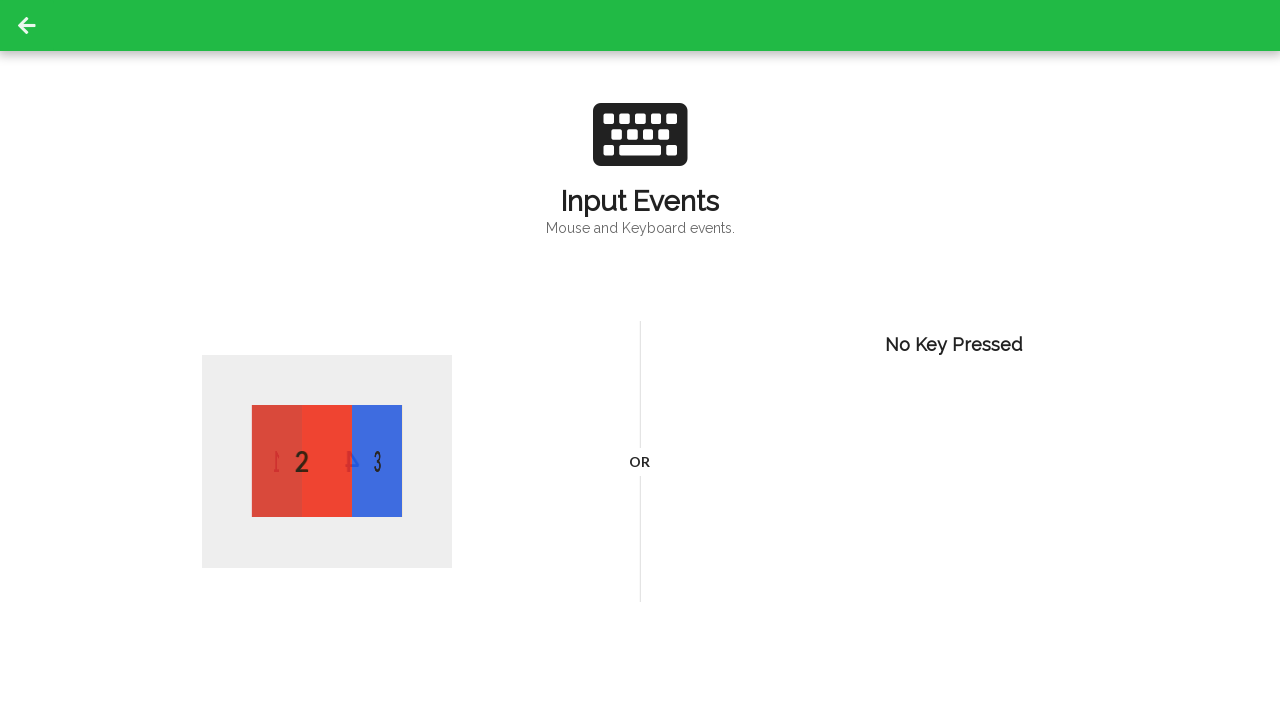

Performed another single click on the page at (640, 360) on body
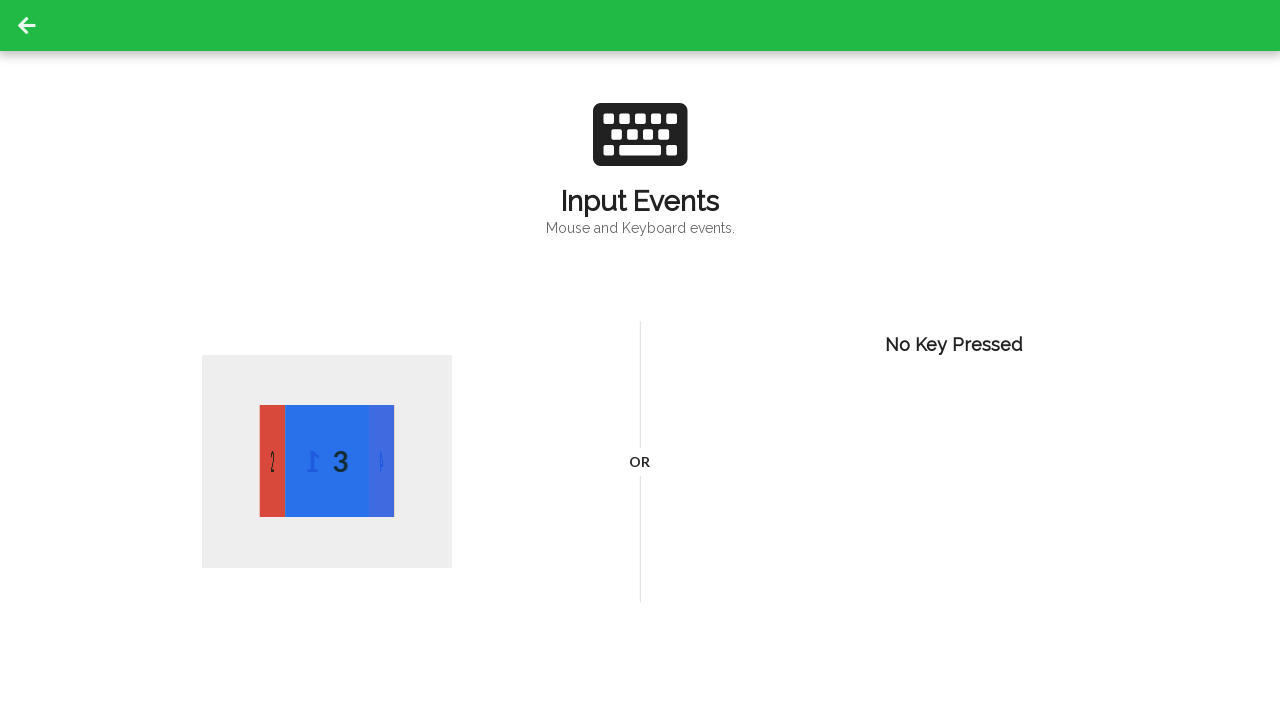

Verified active element updated after final single click
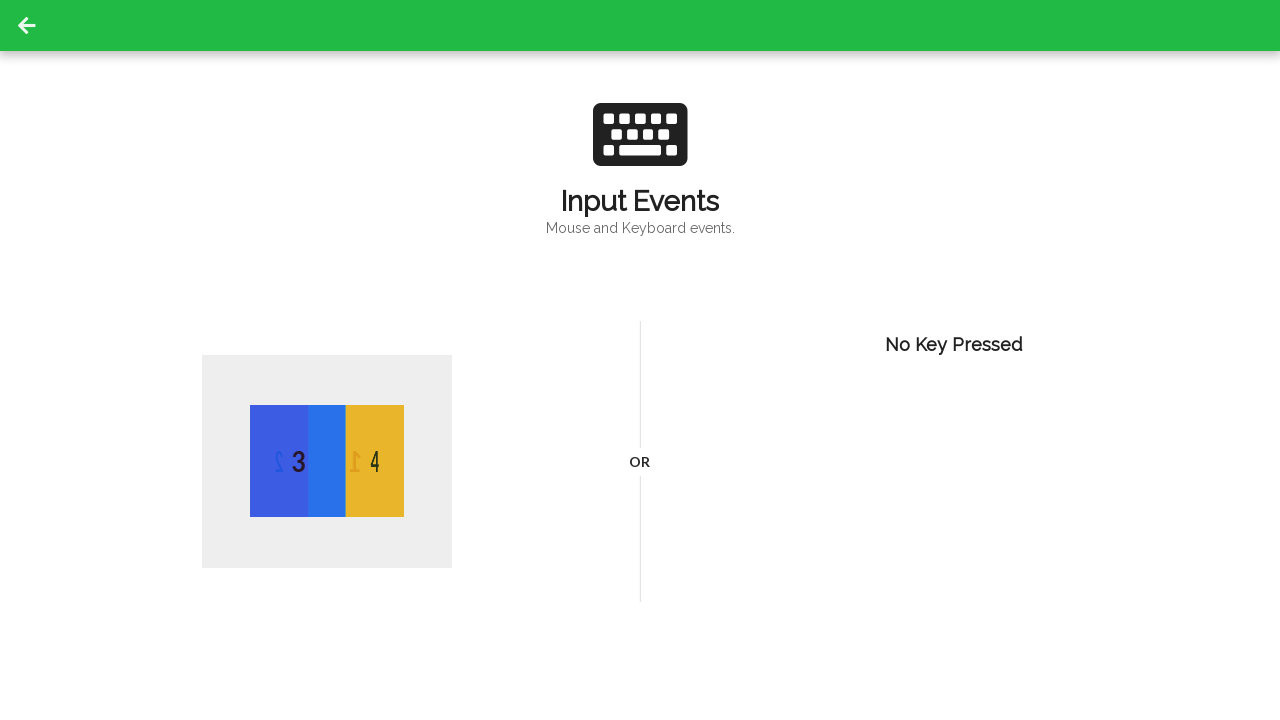

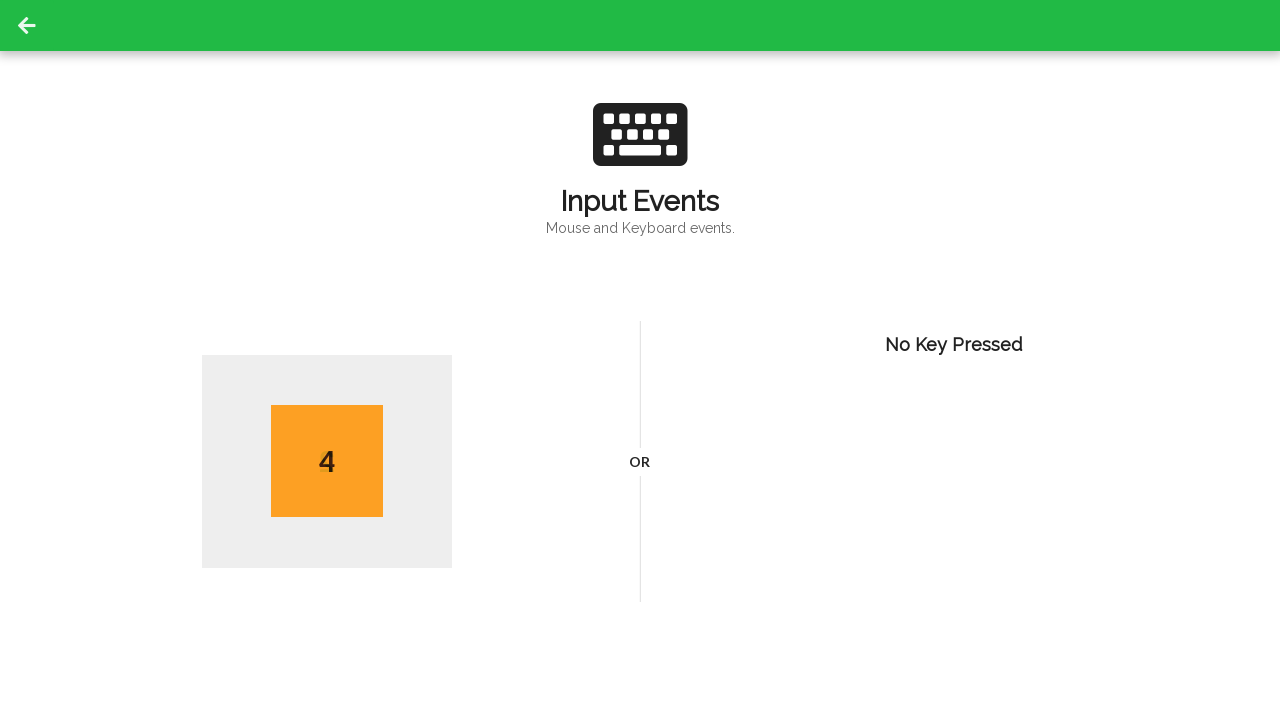